Tests that the counter displays the current number of todo items as items are added.

Starting URL: https://demo.playwright.dev/todomvc

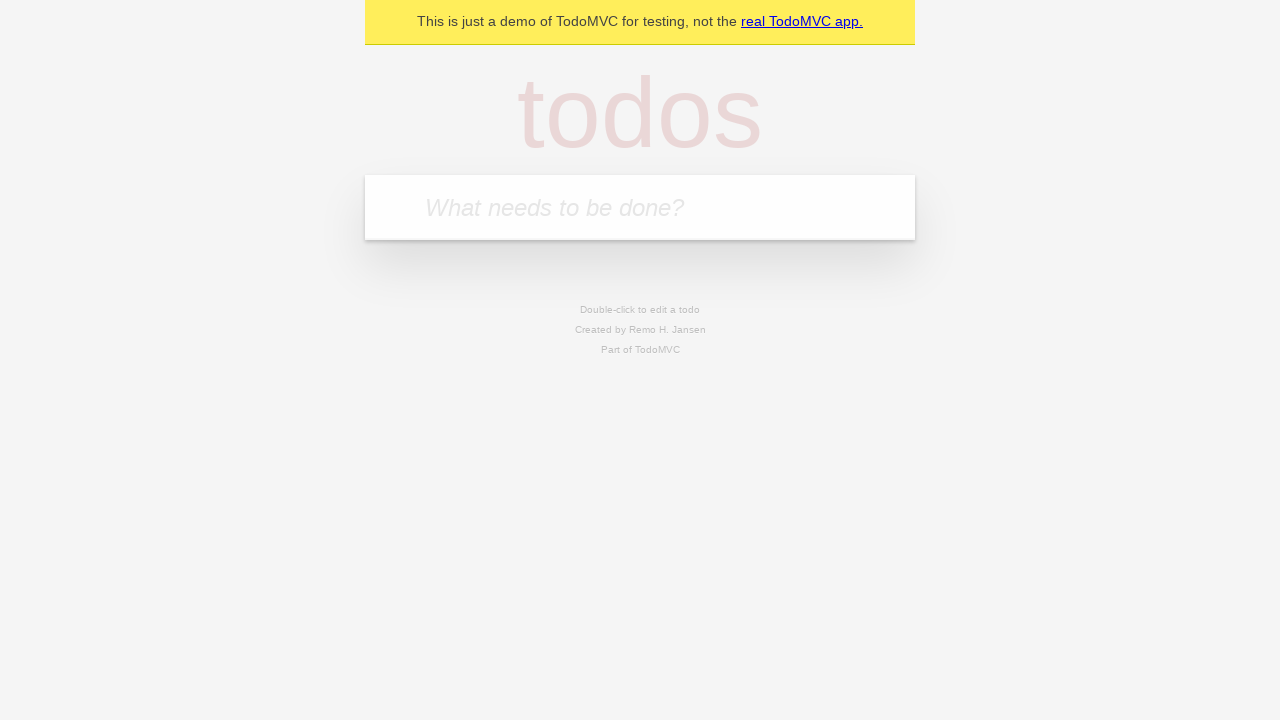

Located the 'What needs to be done?' input field
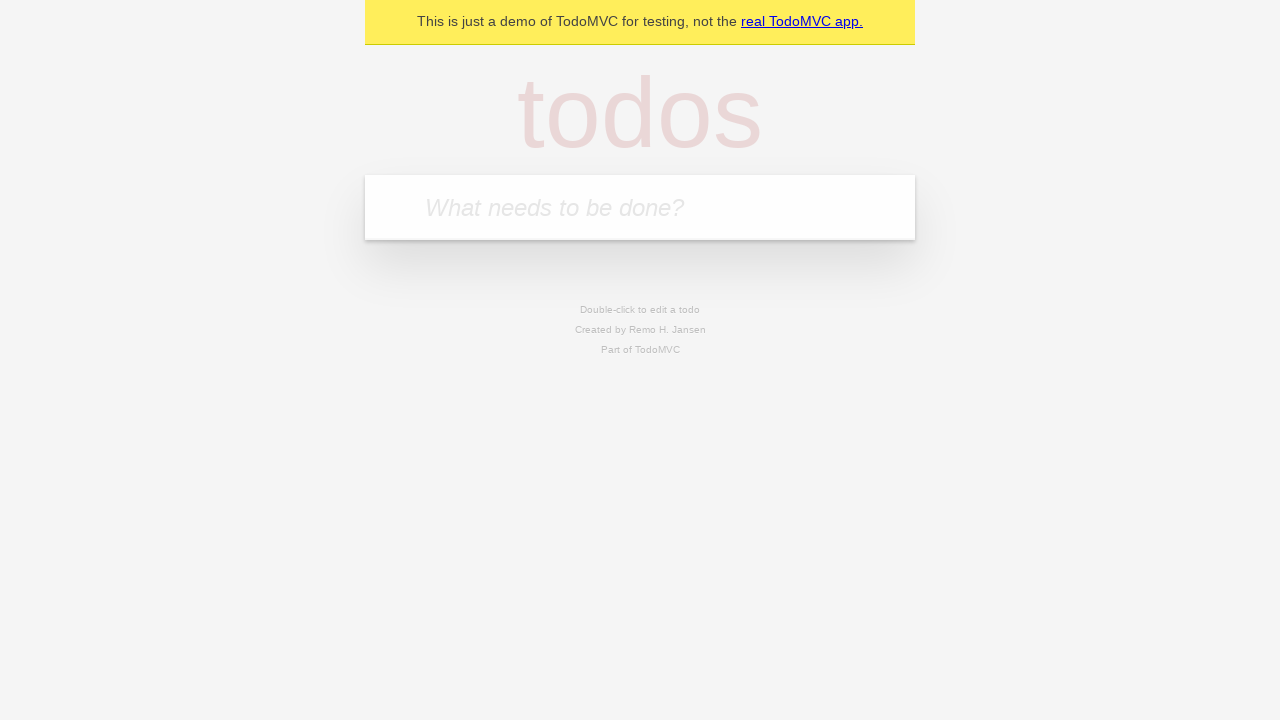

Filled first todo with 'buy some cheese' on internal:attr=[placeholder="What needs to be done?"i]
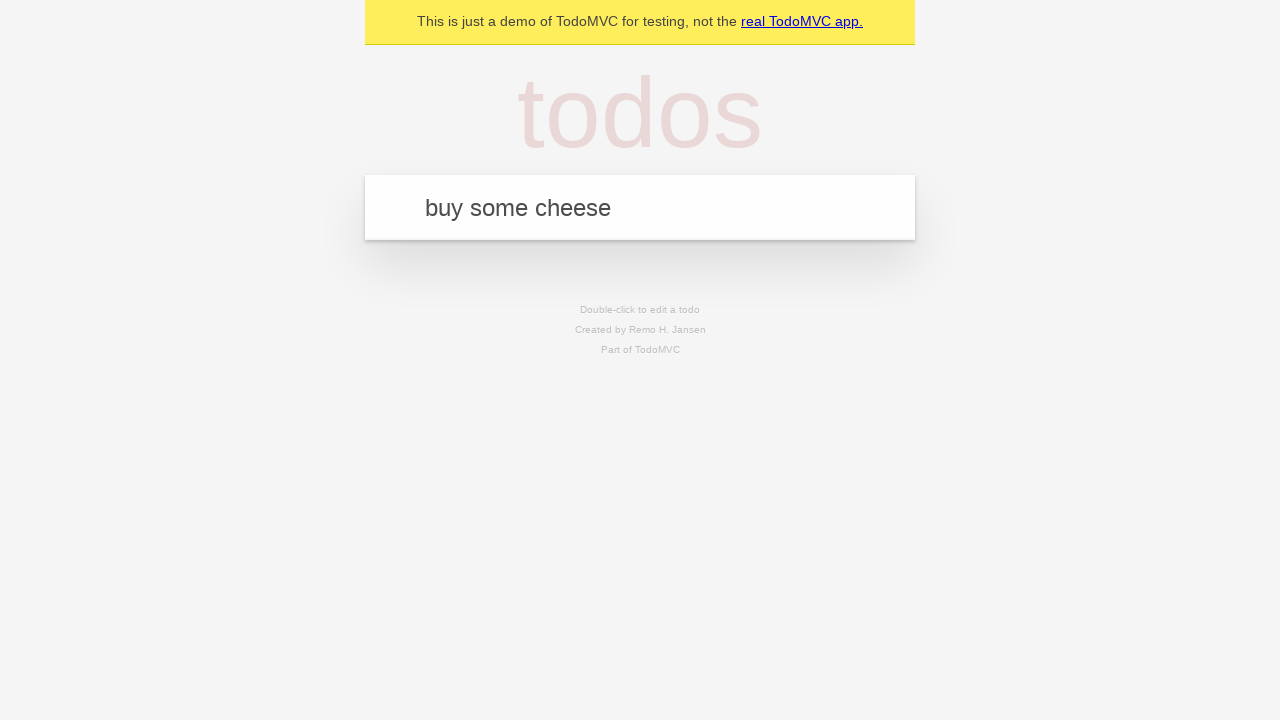

Pressed Enter to add first todo item on internal:attr=[placeholder="What needs to be done?"i]
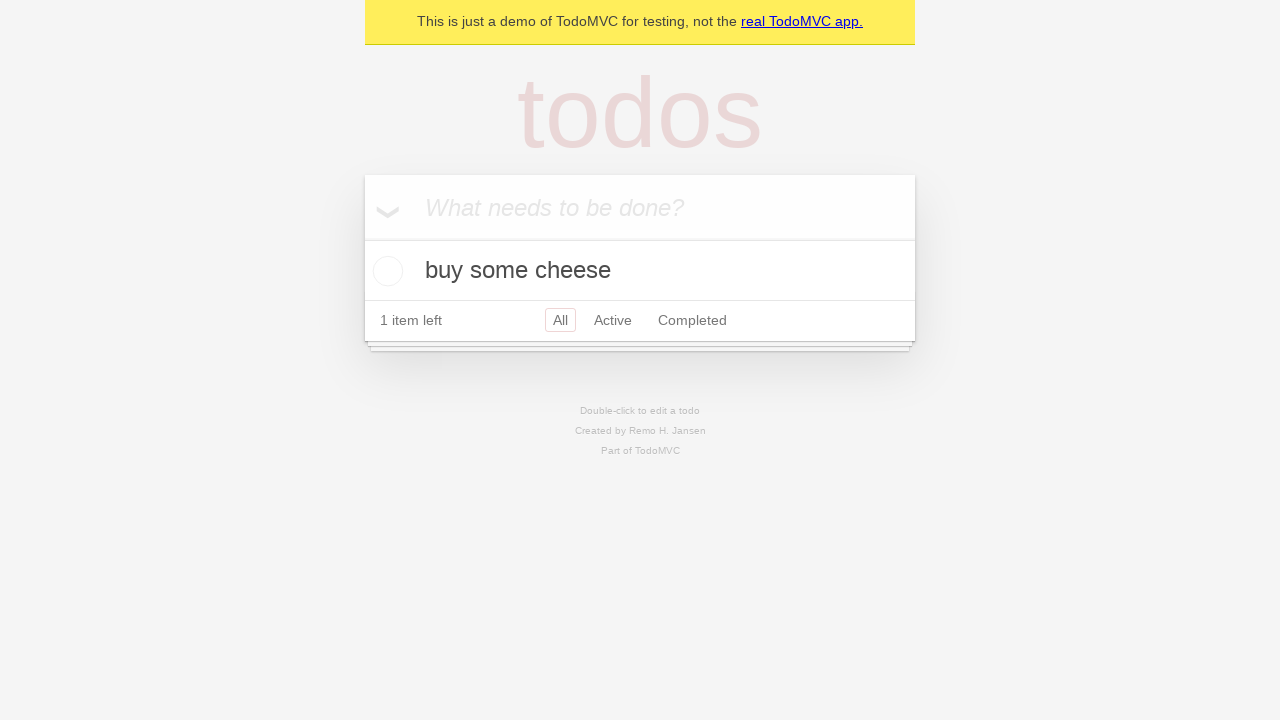

Waited for todo counter to appear
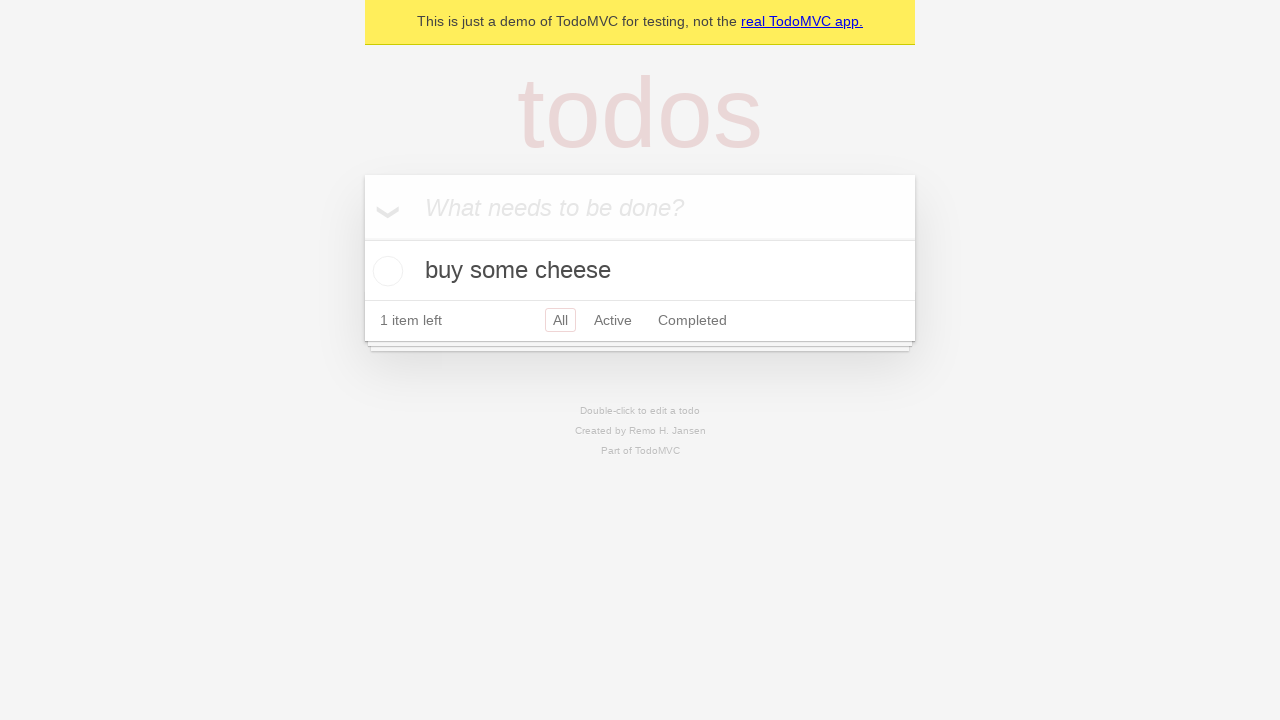

Filled second todo with 'feed the cat' on internal:attr=[placeholder="What needs to be done?"i]
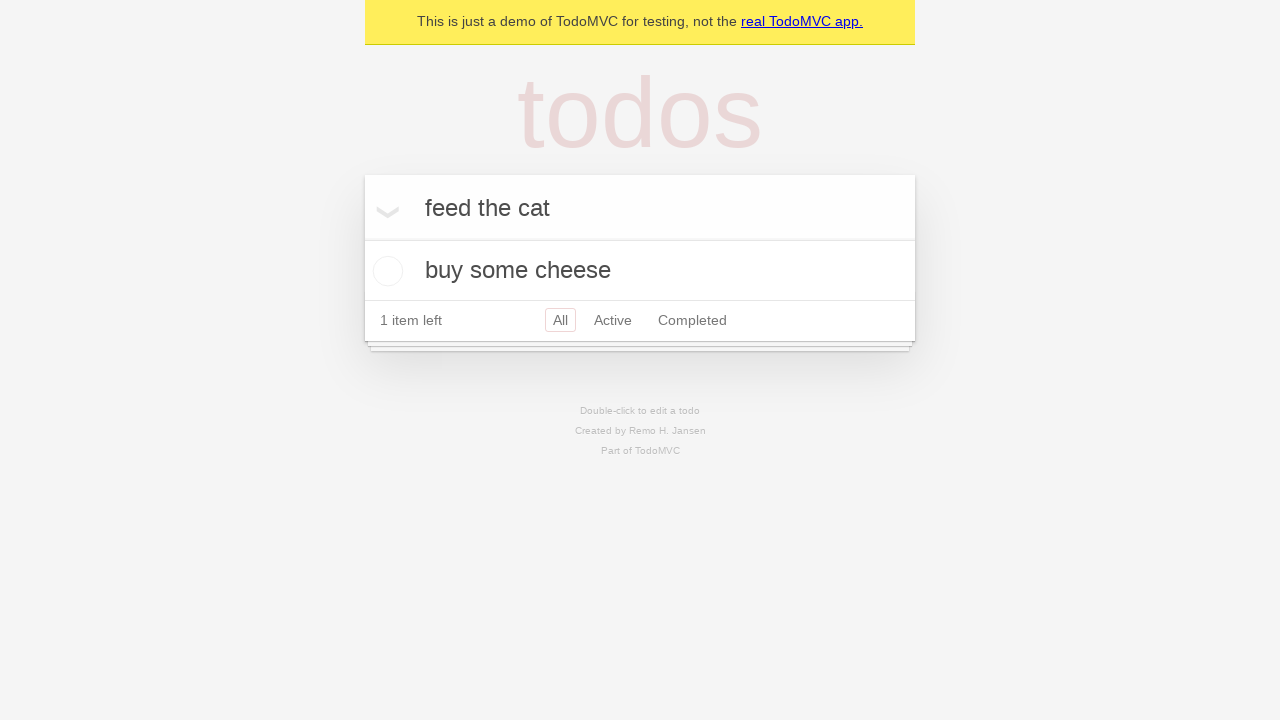

Pressed Enter to add second todo item on internal:attr=[placeholder="What needs to be done?"i]
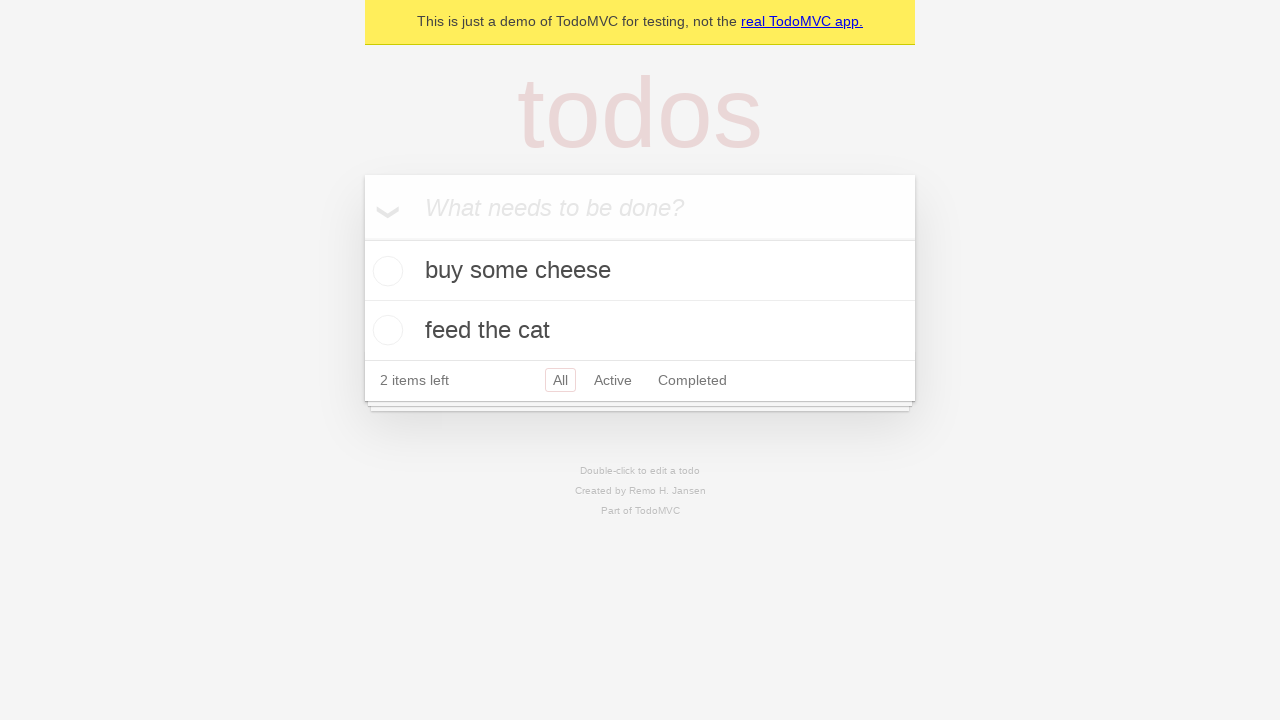

Verified todo counter updated to show 2 items
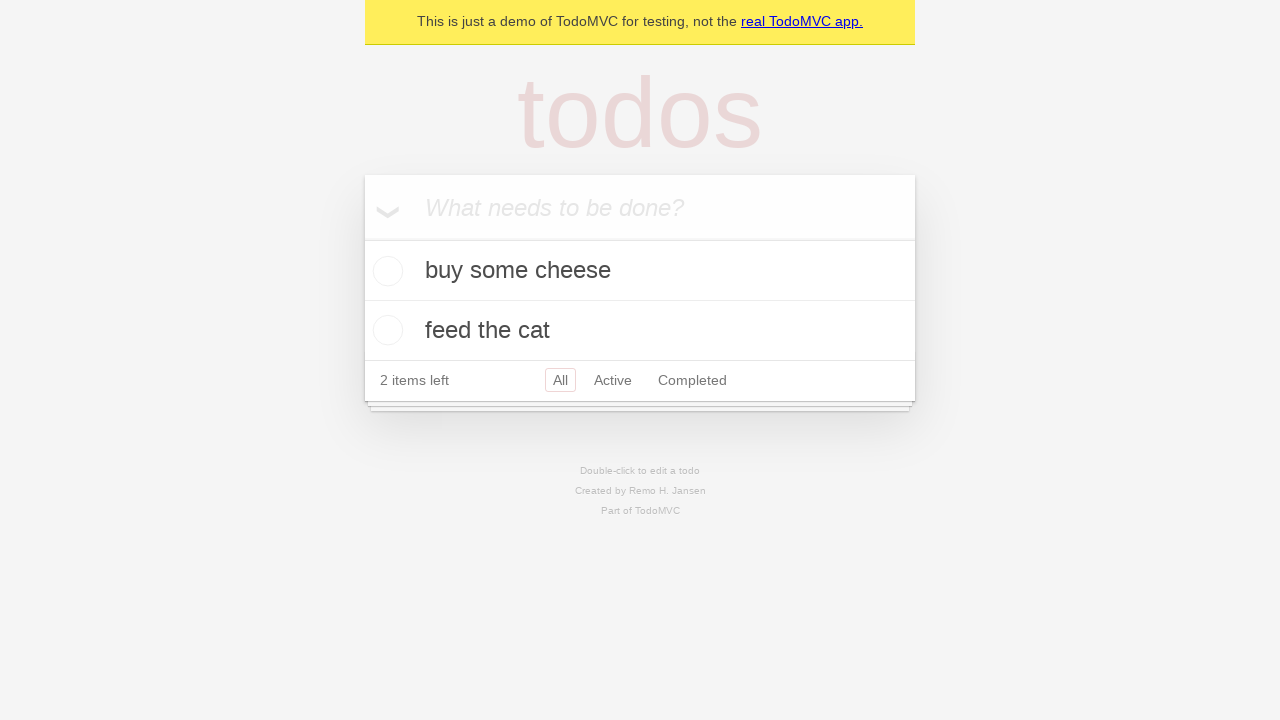

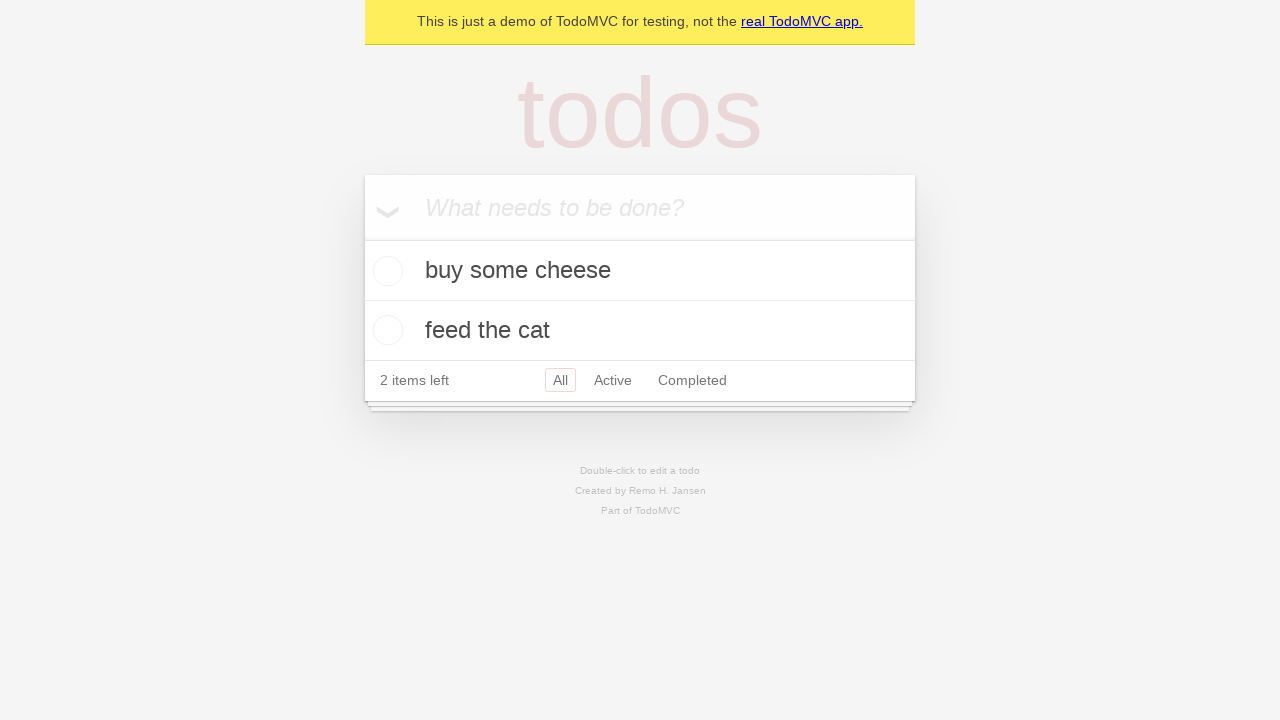